Tests editing a todo item by double-clicking, changing the text, and pressing Enter

Starting URL: https://demo.playwright.dev/todomvc

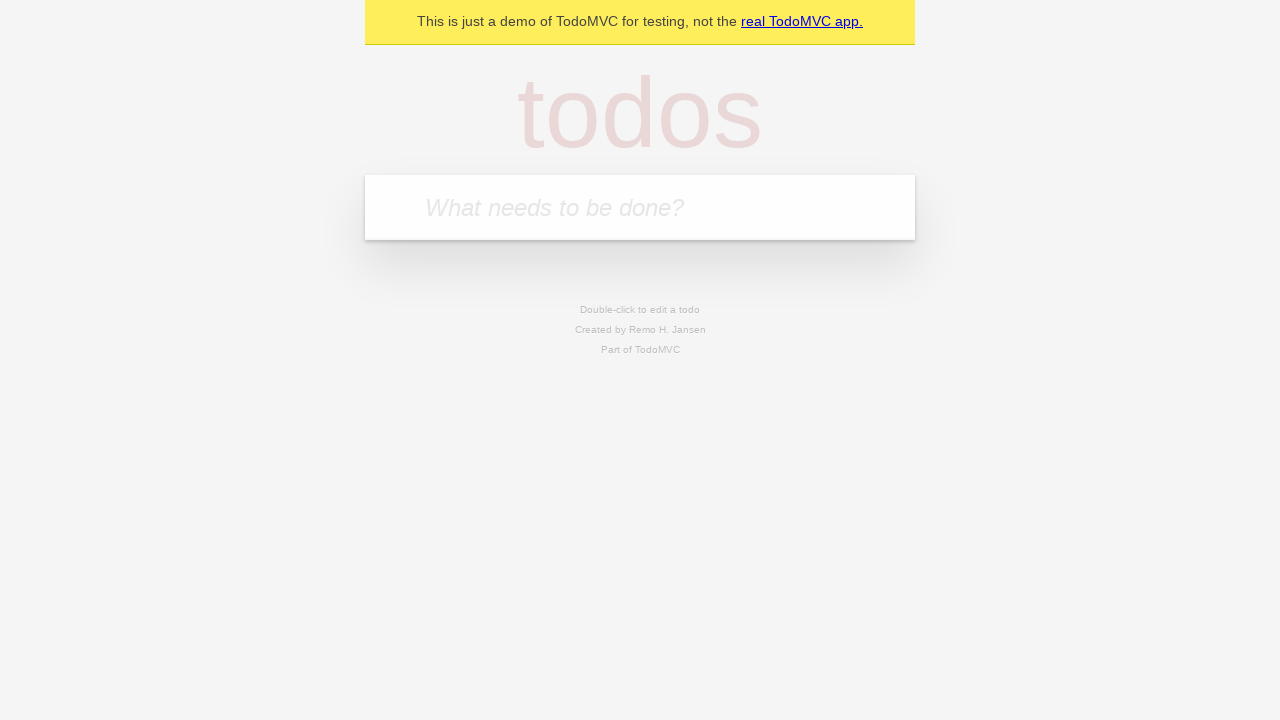

Filled todo input with 'buy some cheese' on internal:attr=[placeholder="What needs to be done?"i]
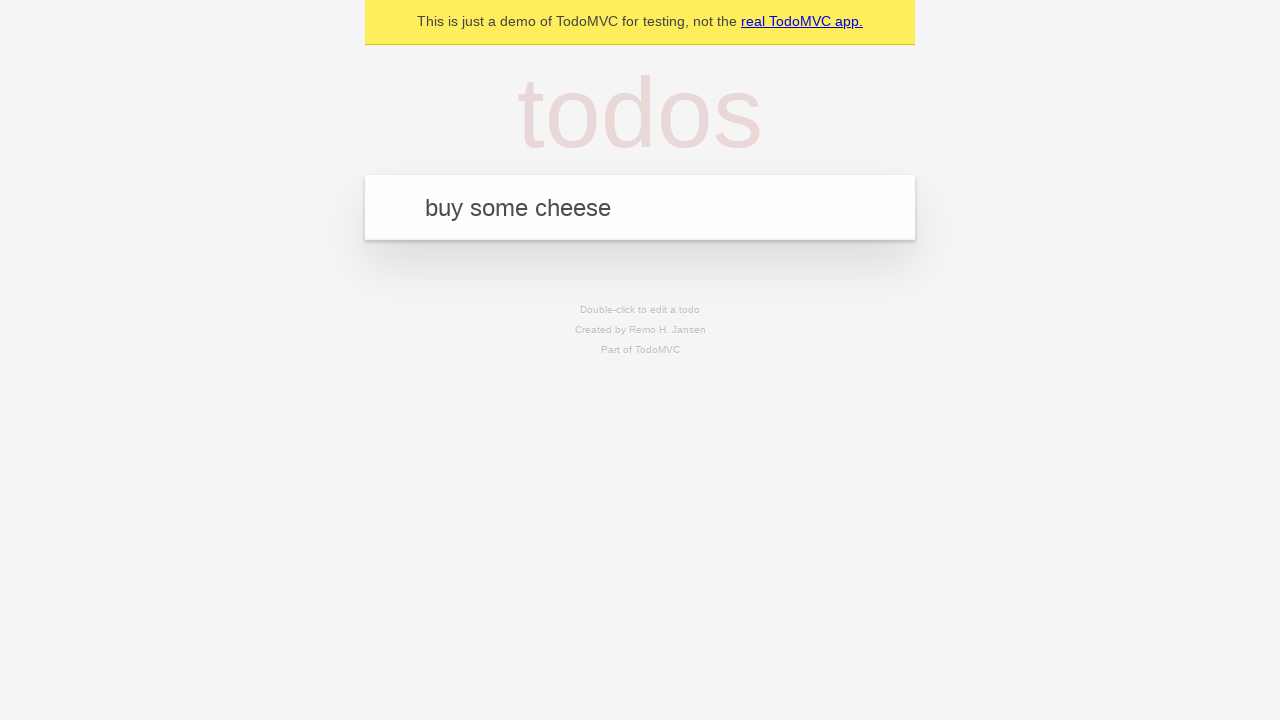

Pressed Enter to add first todo item on internal:attr=[placeholder="What needs to be done?"i]
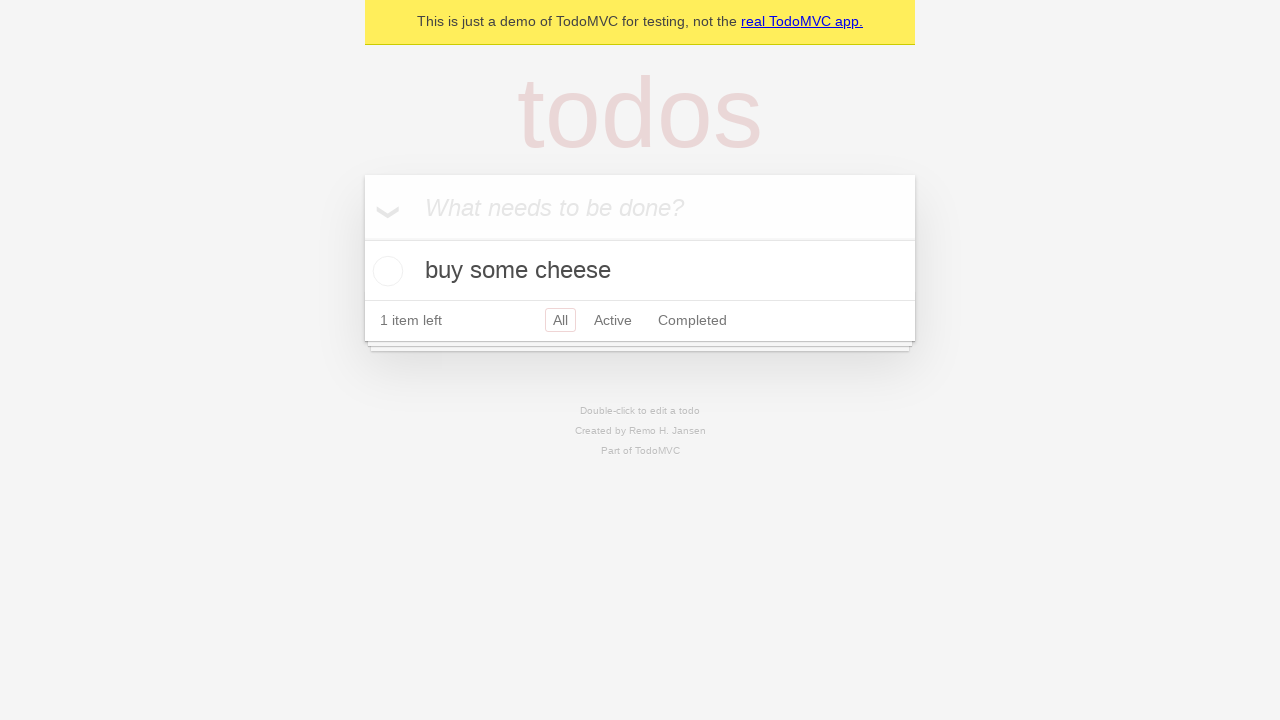

Filled todo input with 'feed the cat' on internal:attr=[placeholder="What needs to be done?"i]
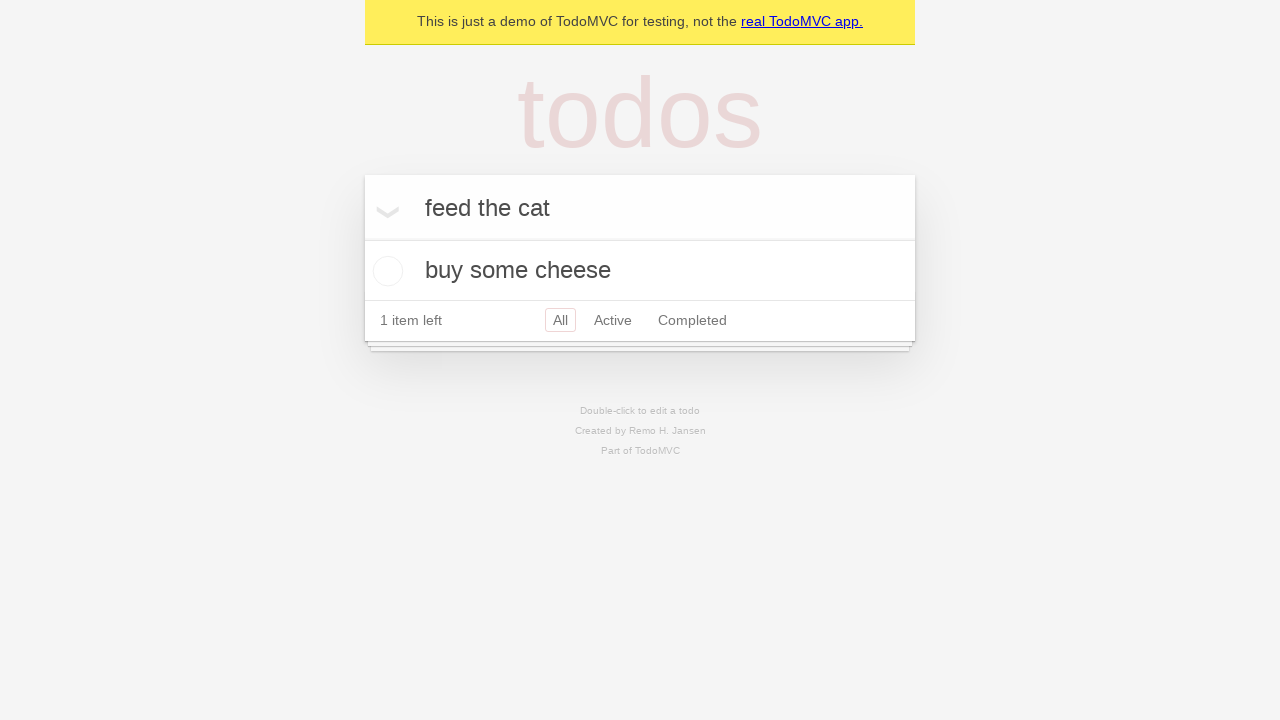

Pressed Enter to add second todo item on internal:attr=[placeholder="What needs to be done?"i]
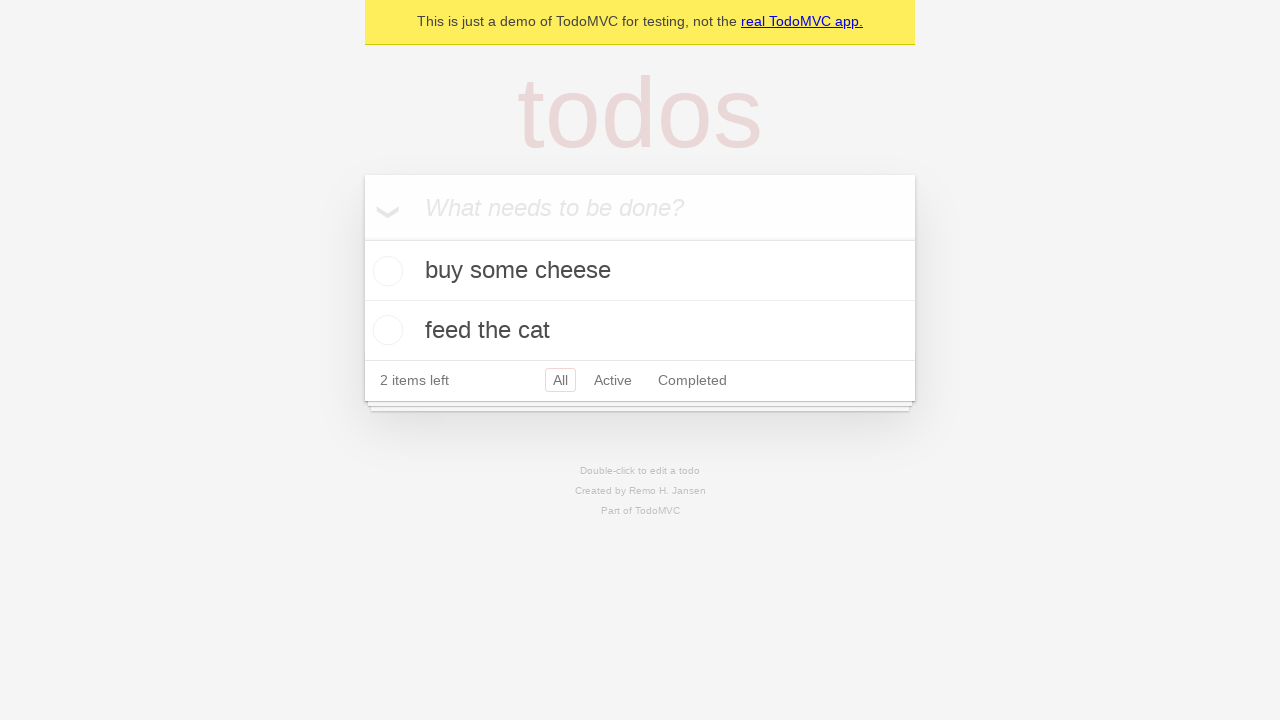

Filled todo input with 'book a doctors appointment' on internal:attr=[placeholder="What needs to be done?"i]
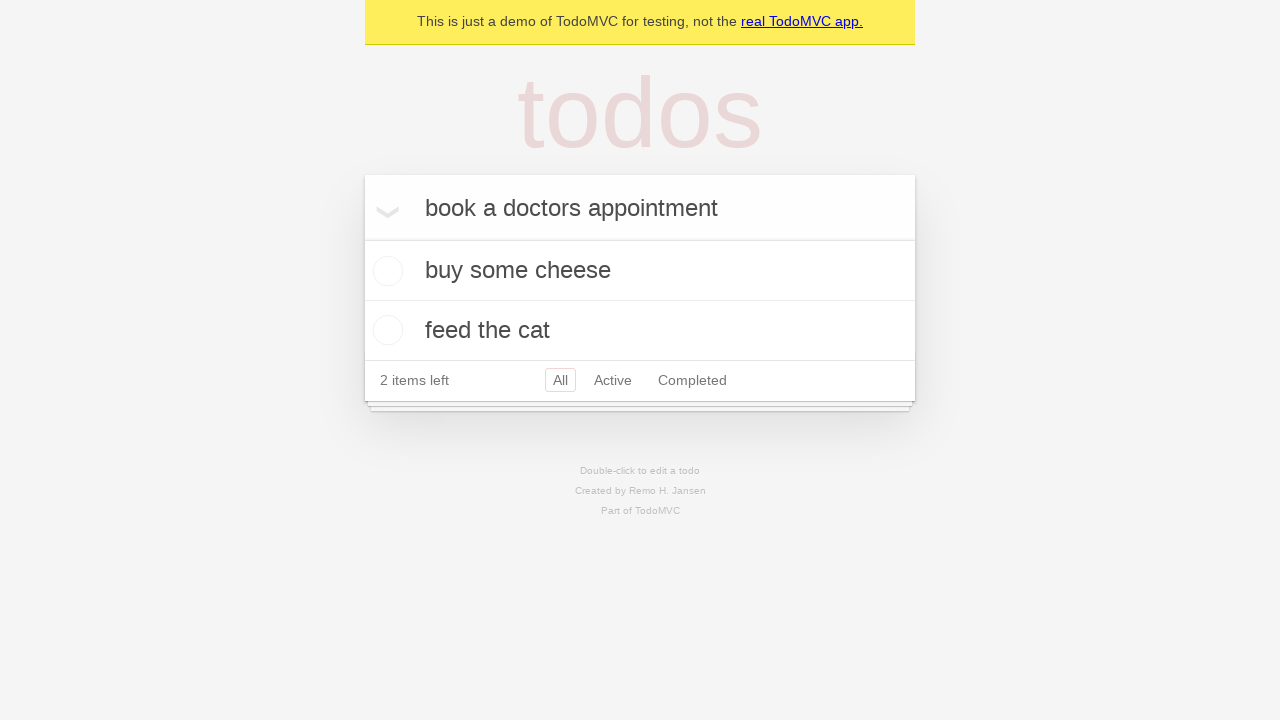

Pressed Enter to add third todo item on internal:attr=[placeholder="What needs to be done?"i]
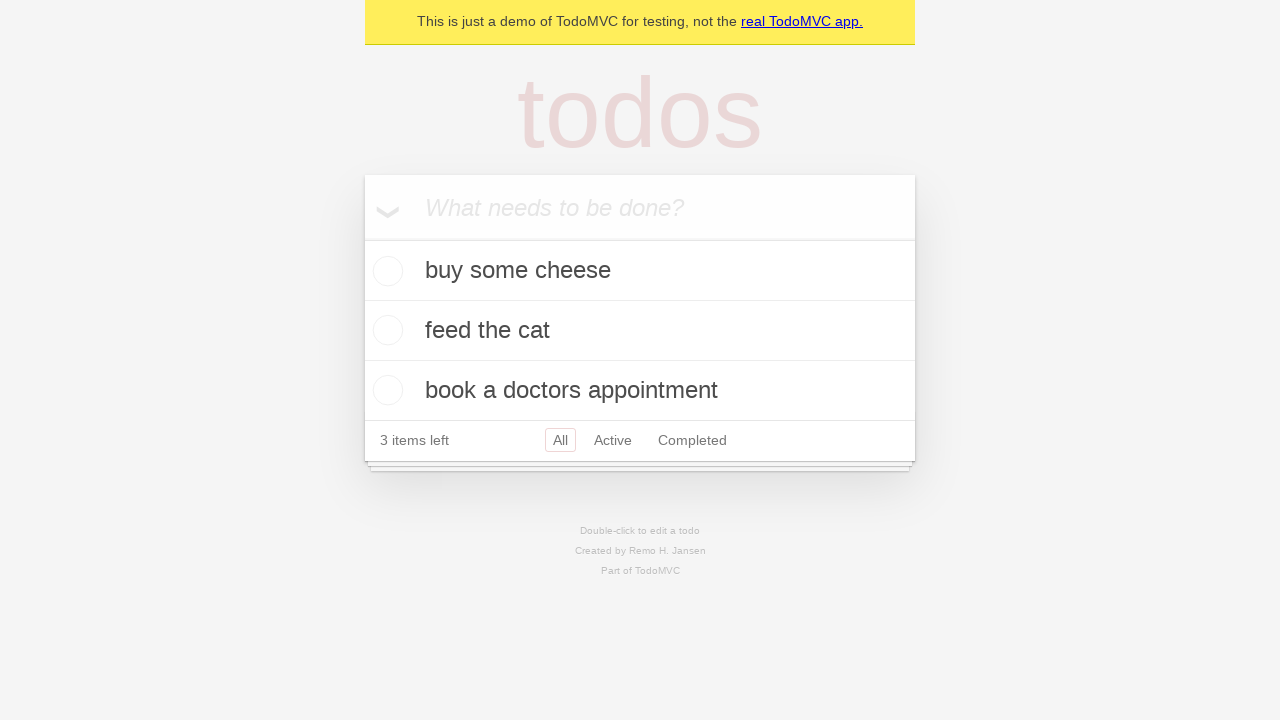

Waited for third todo item to load
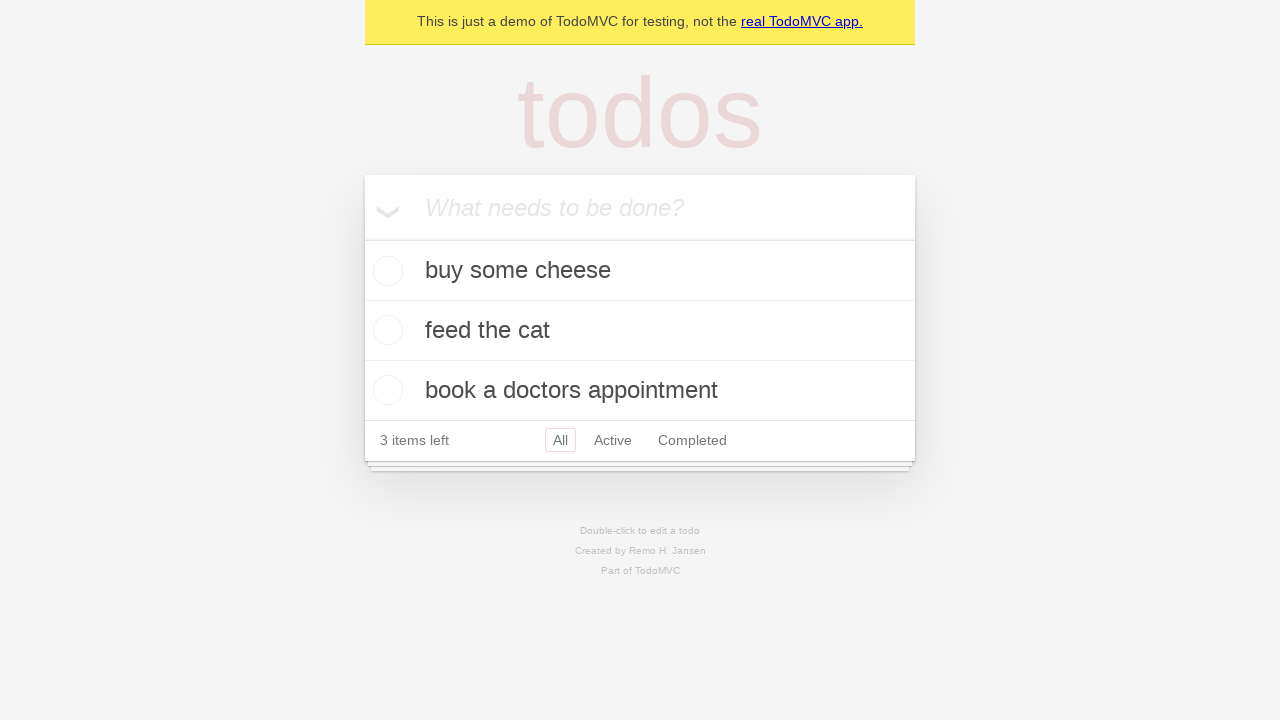

Double-clicked second todo item to enter edit mode at (640, 331) on [data-testid='todo-item'] >> nth=1
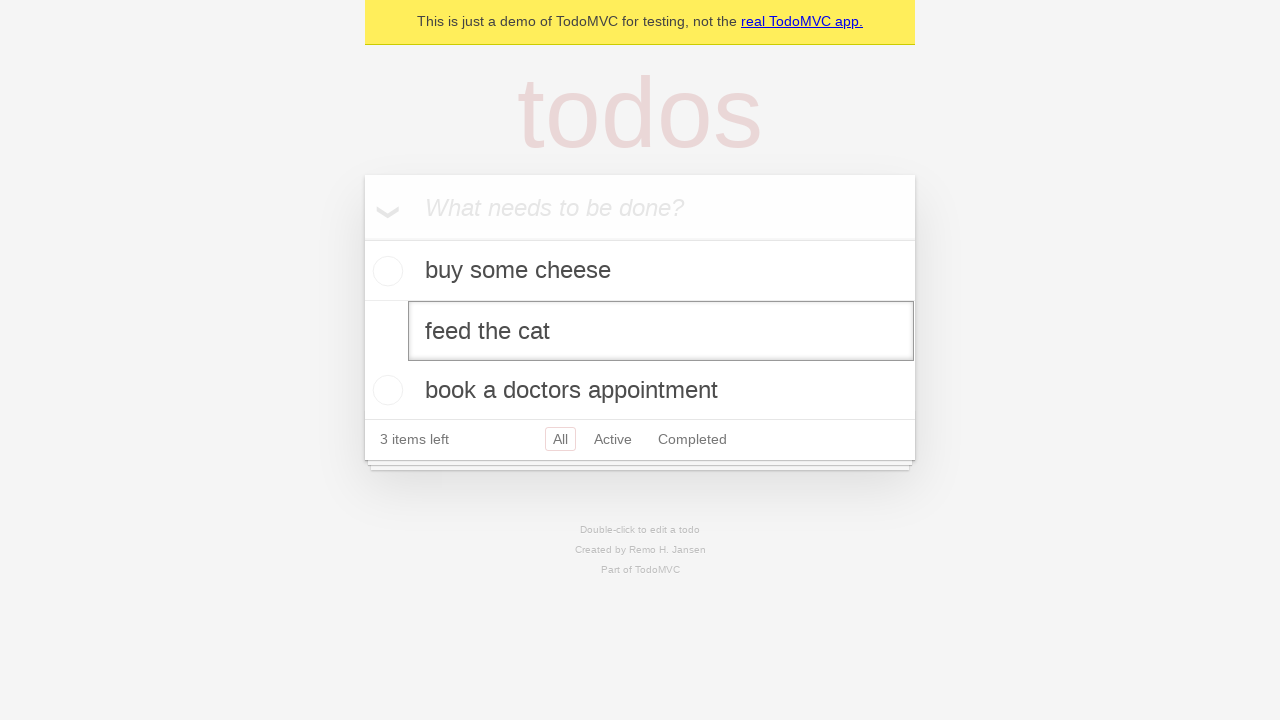

Changed todo text to 'buy some sausages' on [data-testid='todo-item'] >> nth=1 >> internal:role=textbox[name="Edit"i]
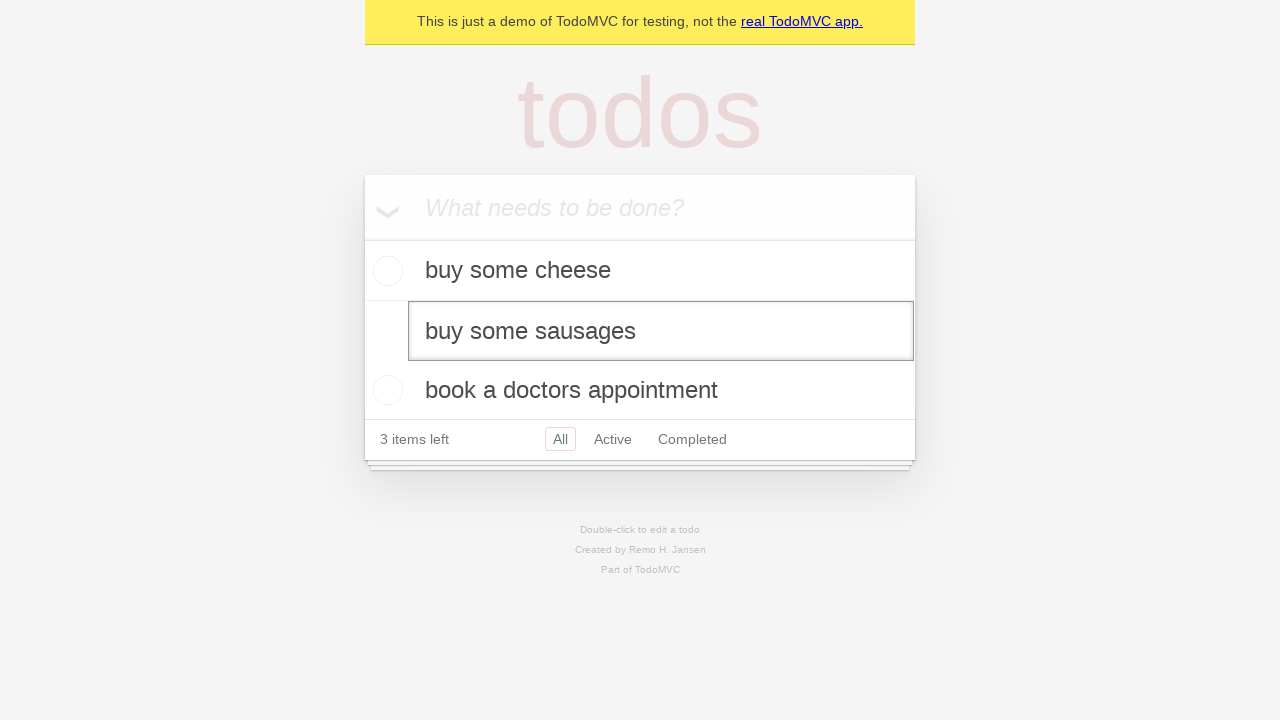

Pressed Enter to save edited todo item on [data-testid='todo-item'] >> nth=1 >> internal:role=textbox[name="Edit"i]
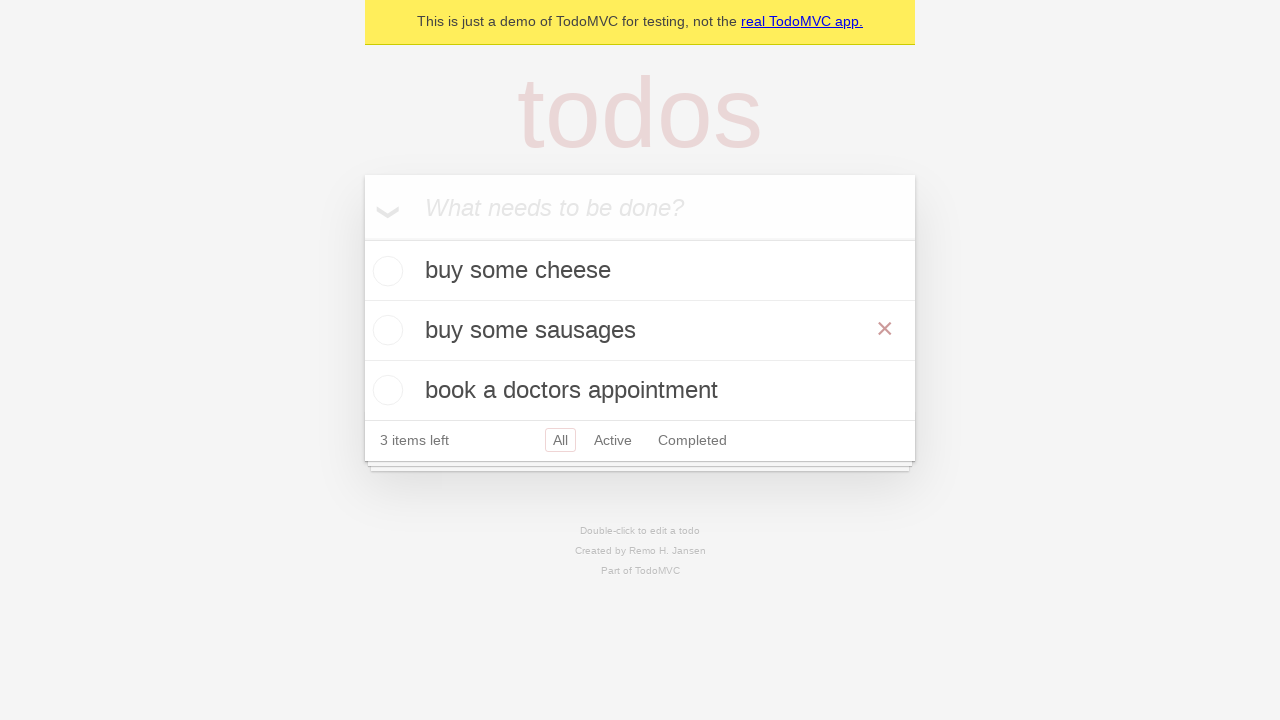

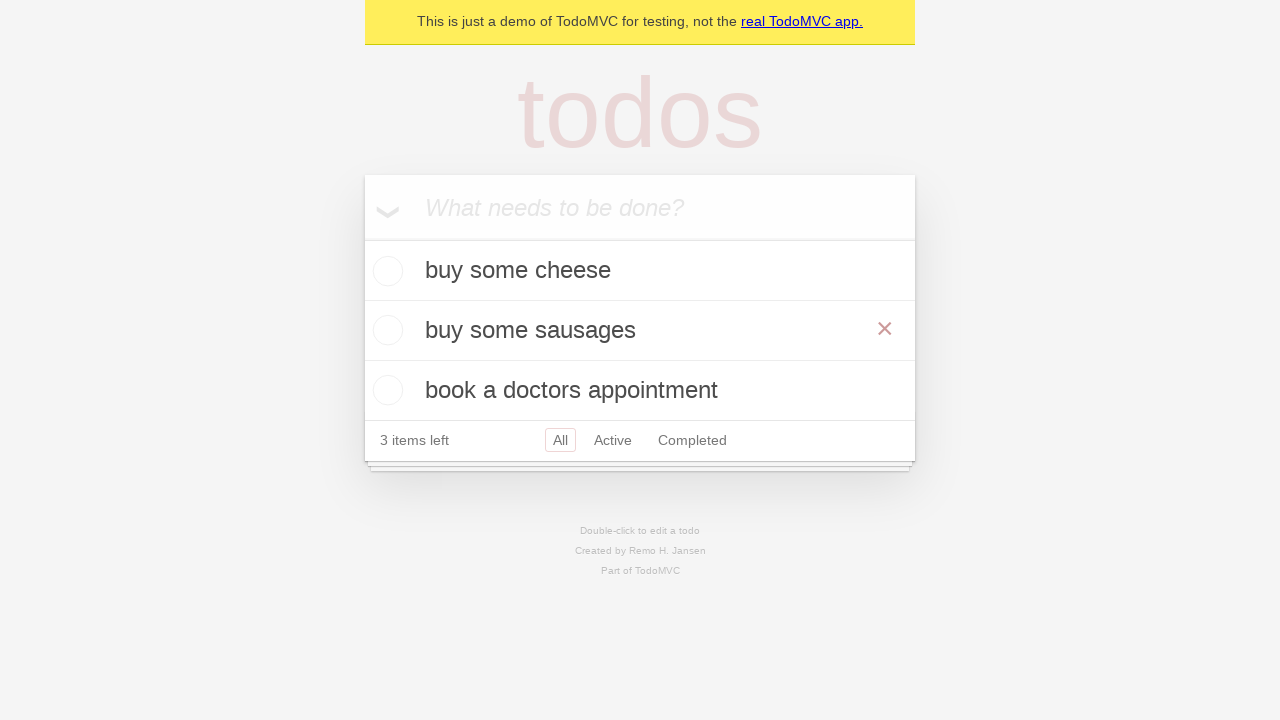